Tests link navigation by clicking on the first available link on the page

Starting URL: https://avidreaders.ru/

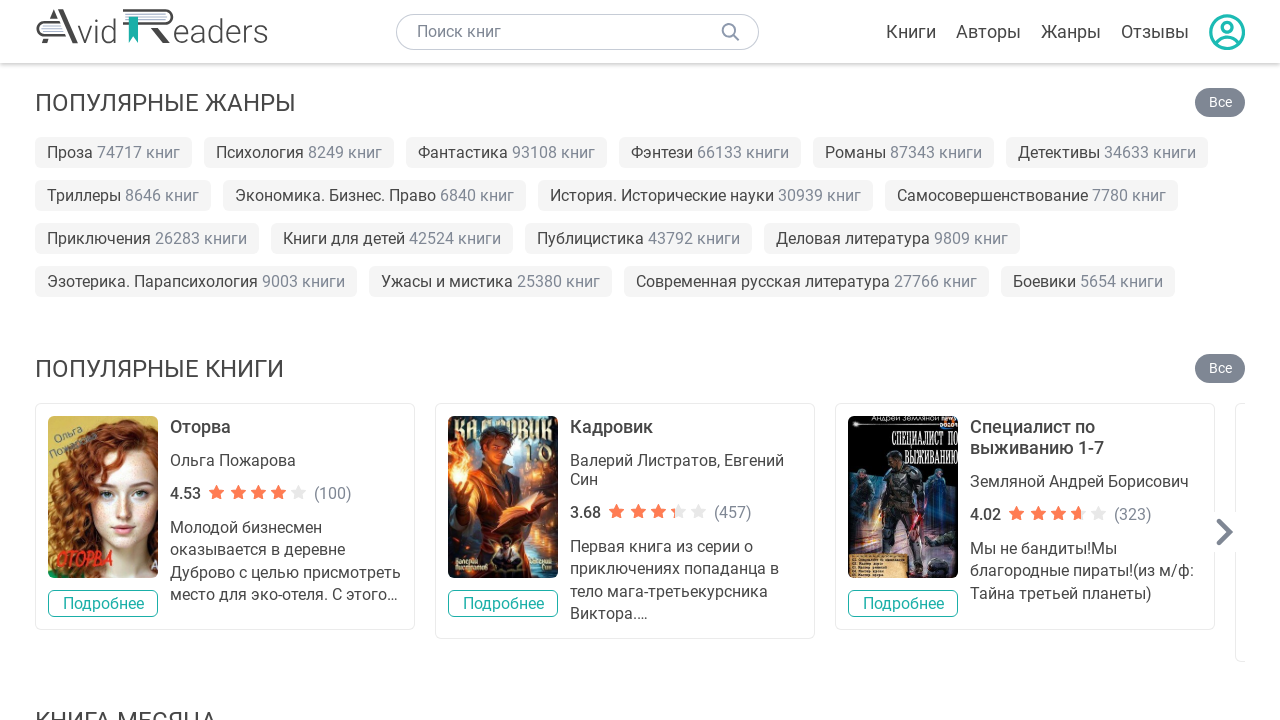

Waited for first link to become visible
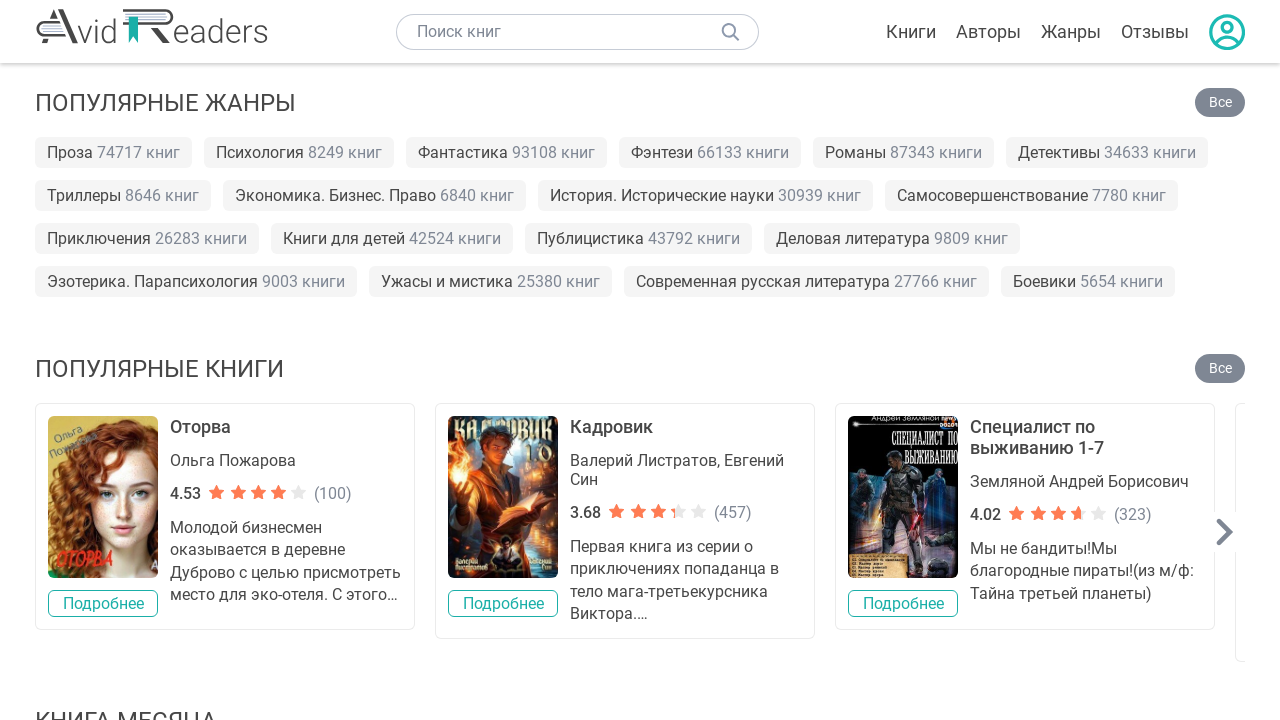

Clicked the first available link on the page at (152, 26) on a >> nth=0
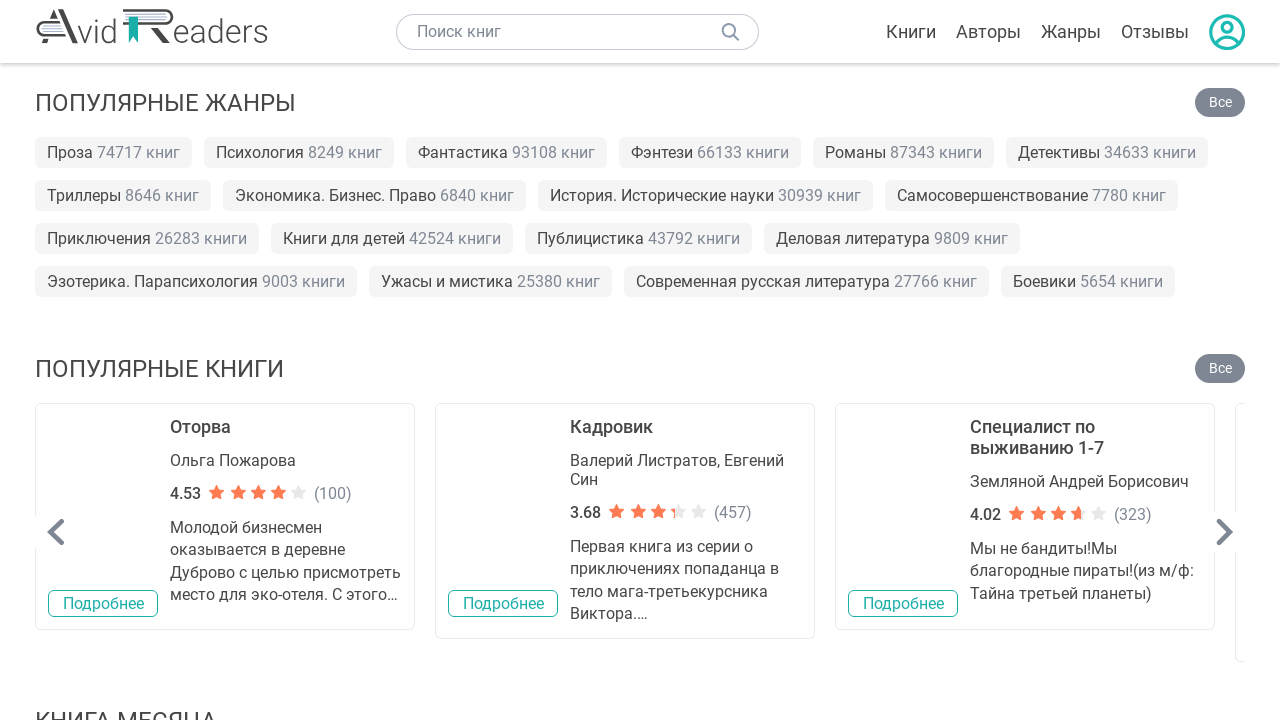

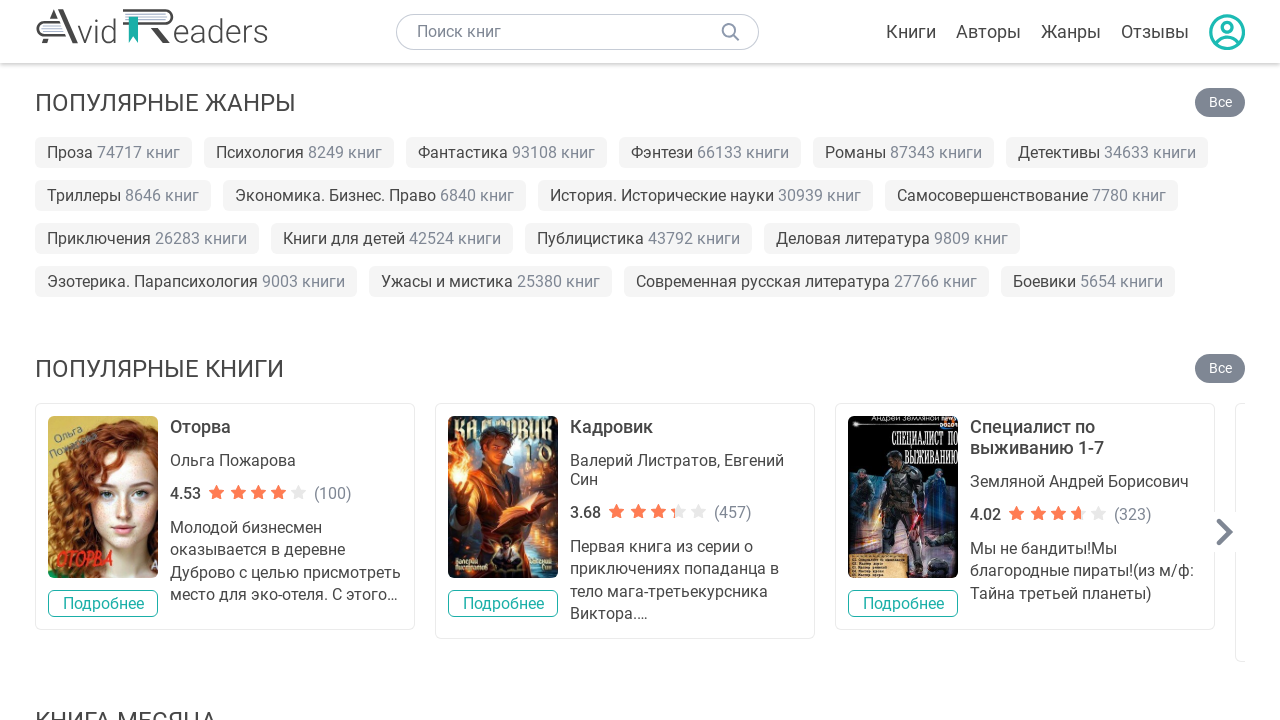